Tests DuckDuckGo search functionality by entering a search query "Amazon" and submitting the search form using the Enter key

Starting URL: https://duckduckgo.com

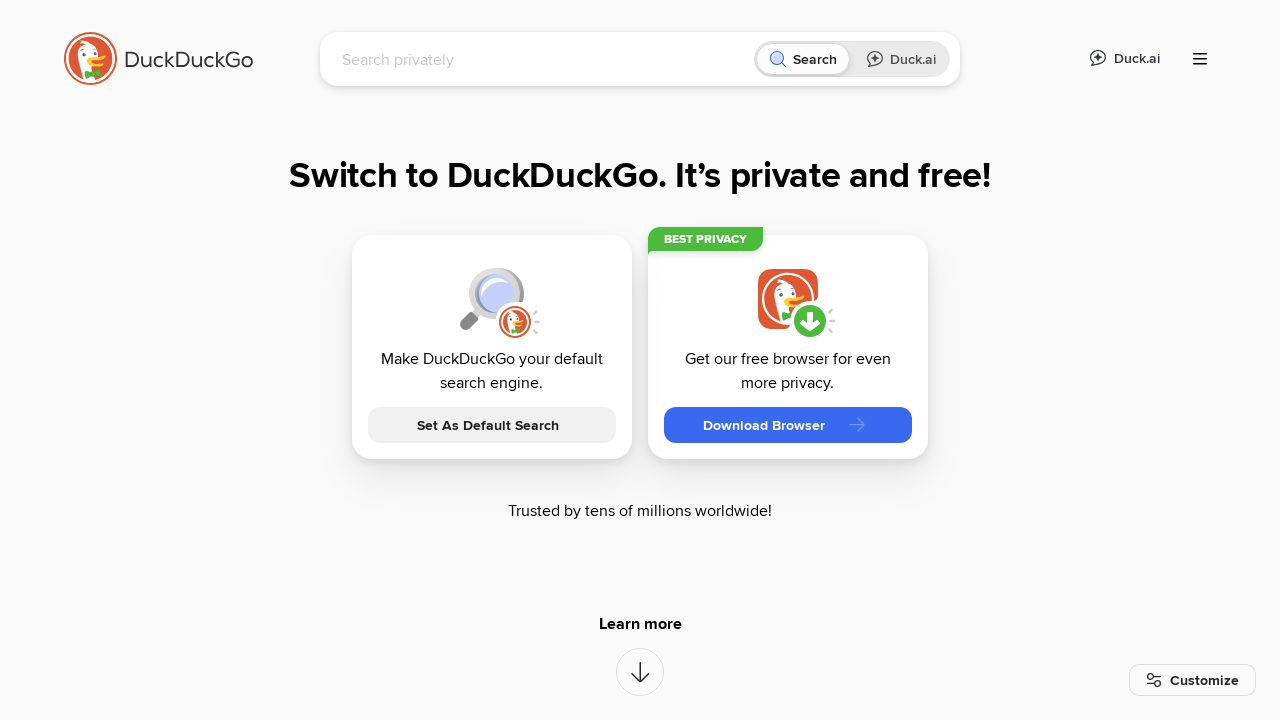

Filled DuckDuckGo search box with 'Amazon' on input[name='q']
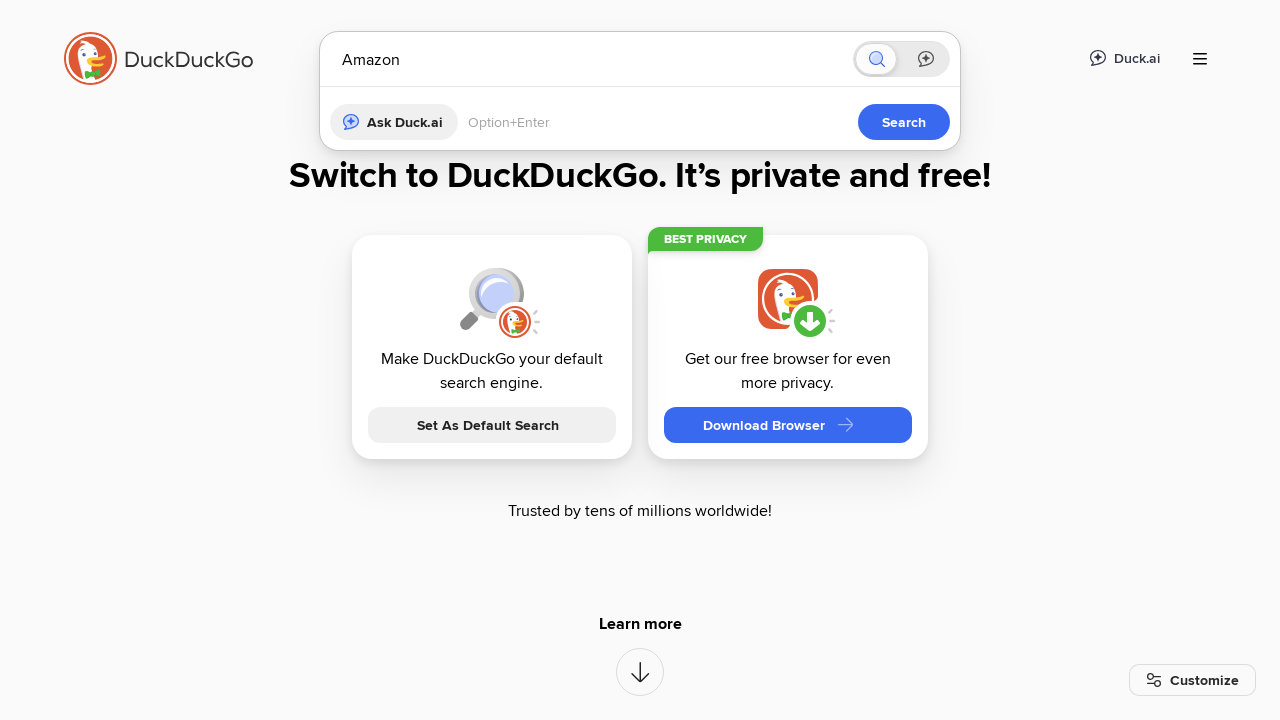

Pressed Enter to submit search query on input[name='q']
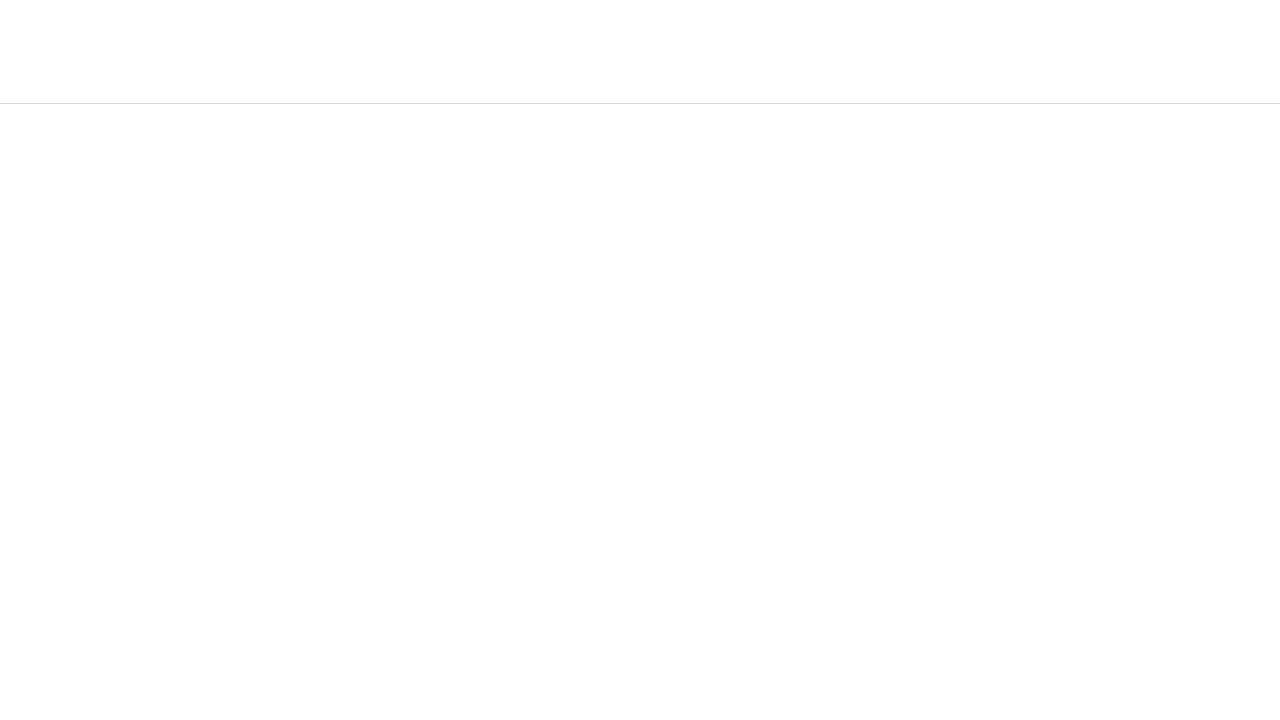

Waited for search results page to load (networkidle)
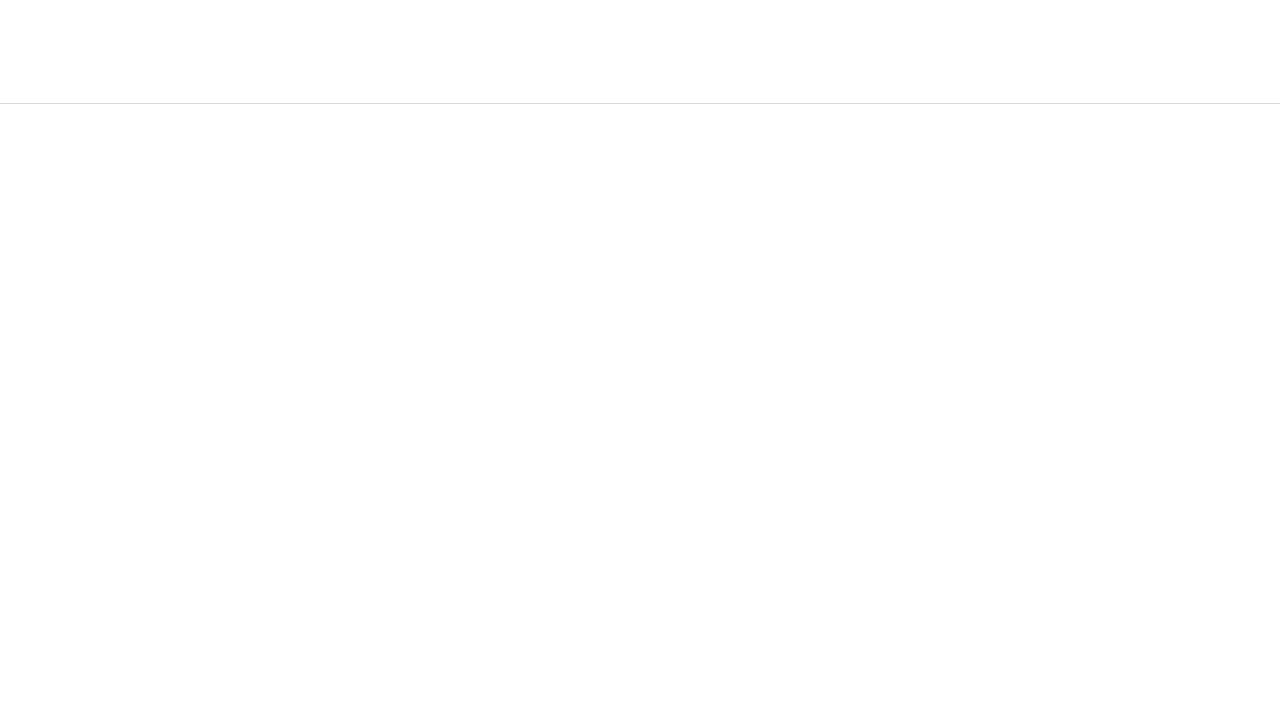

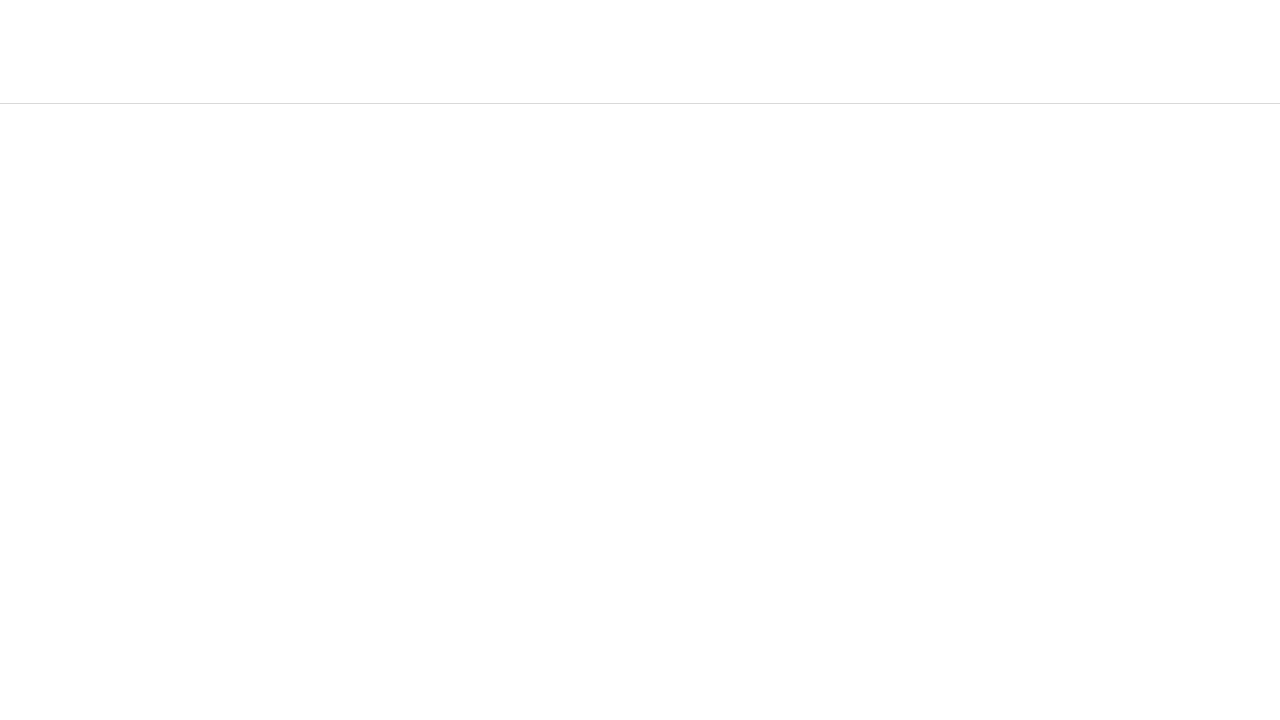